Tests text input functionality by entering a new button name in the input field and clicking the button to verify it updates with the entered text

Starting URL: http://uitestingplayground.com/textinput

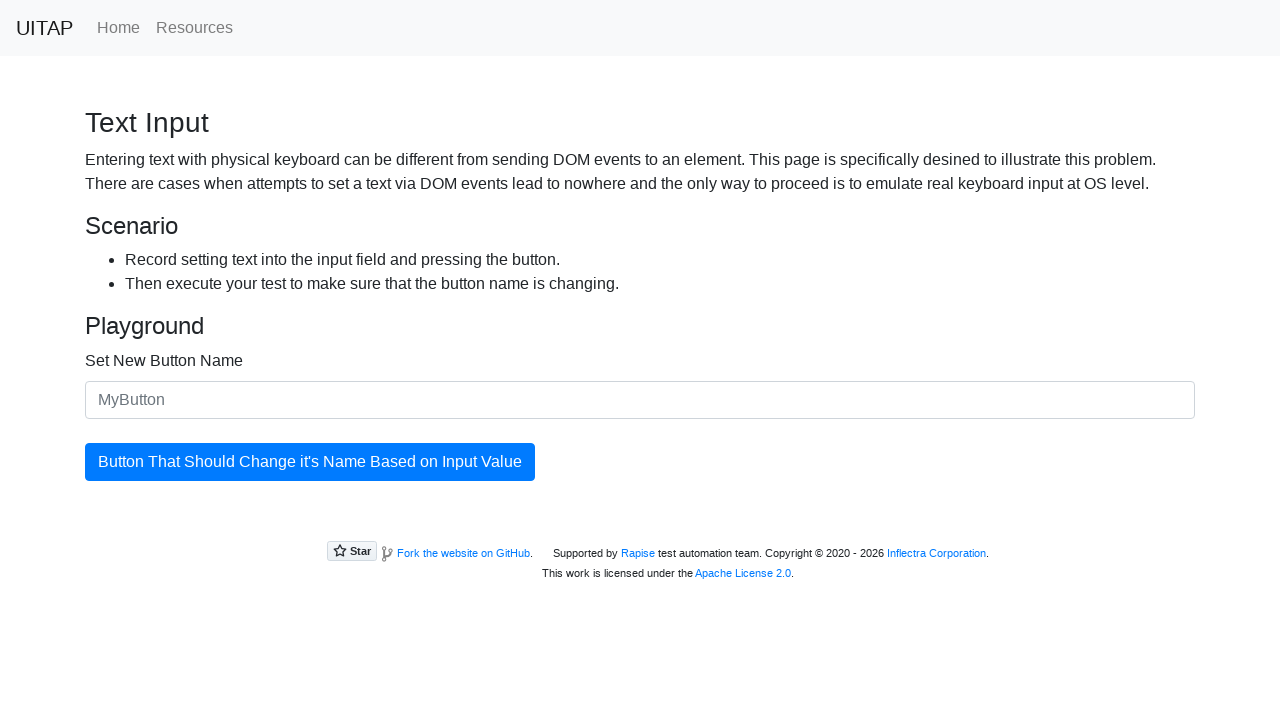

Filled input field with new button name 'SkyPro' on #newButtonName
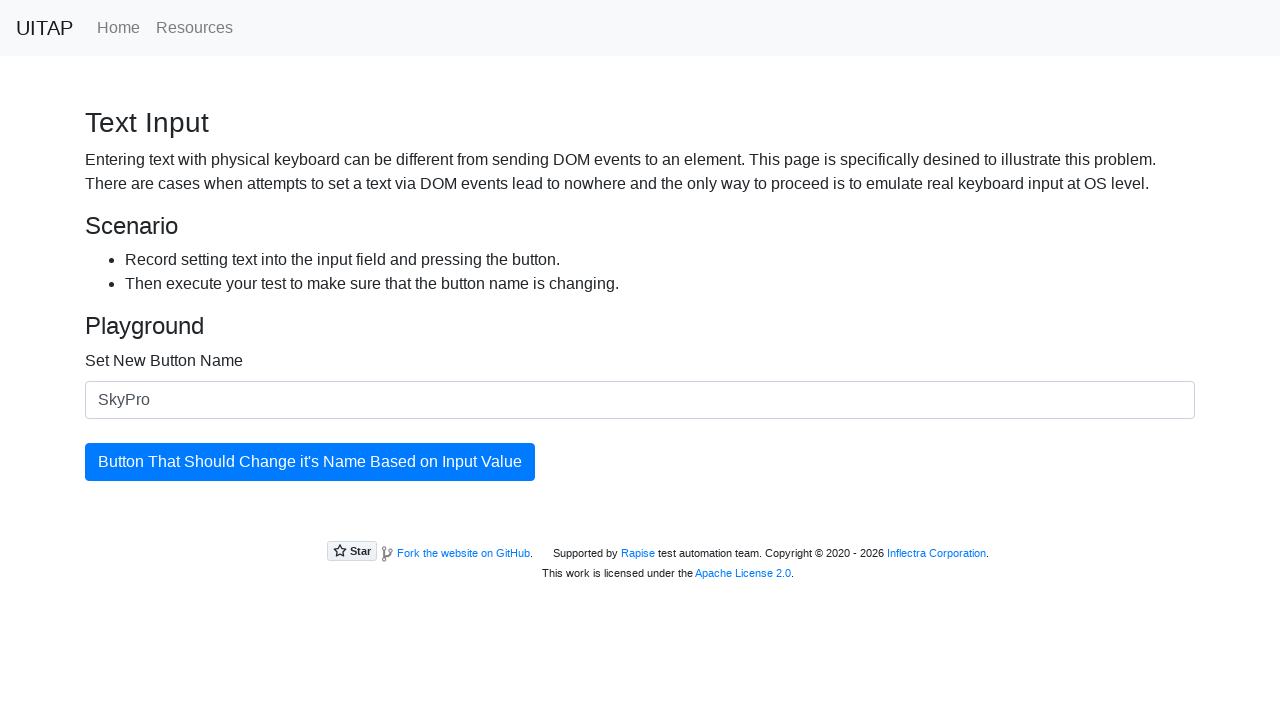

Clicked the primary button to update with new name at (310, 462) on button.btn-primary
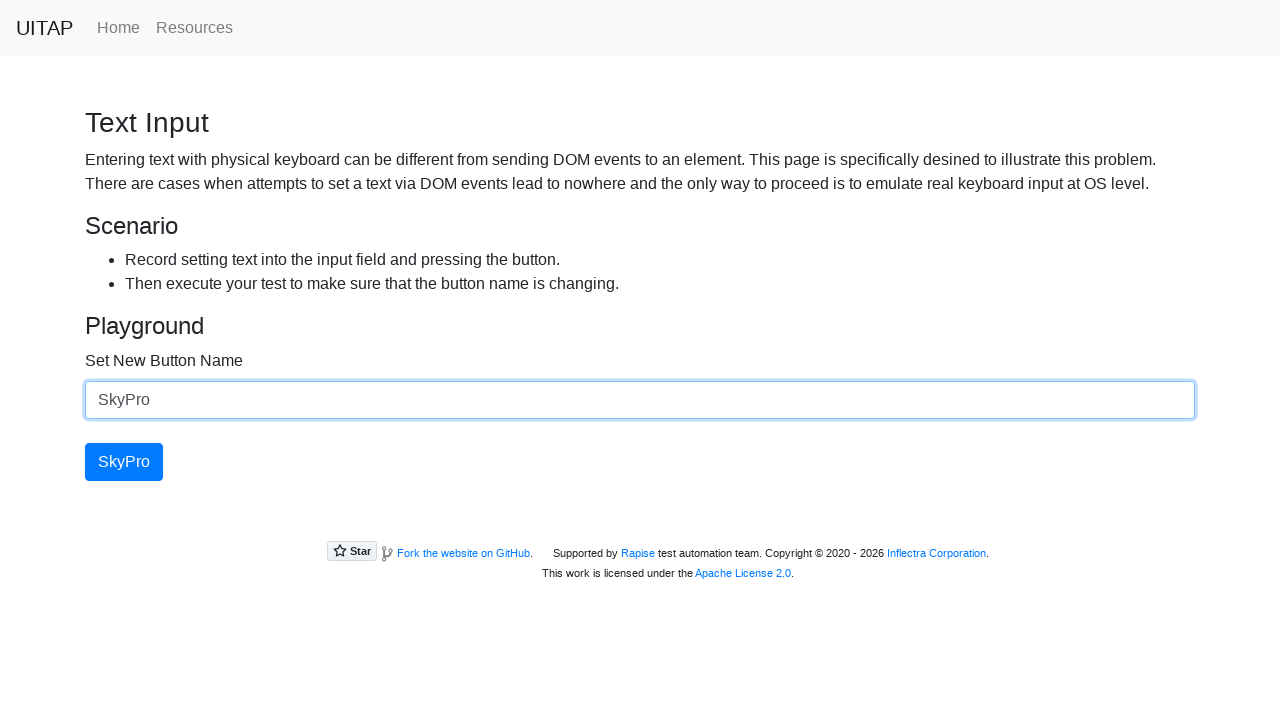

Verified button text updated to 'SkyPro'
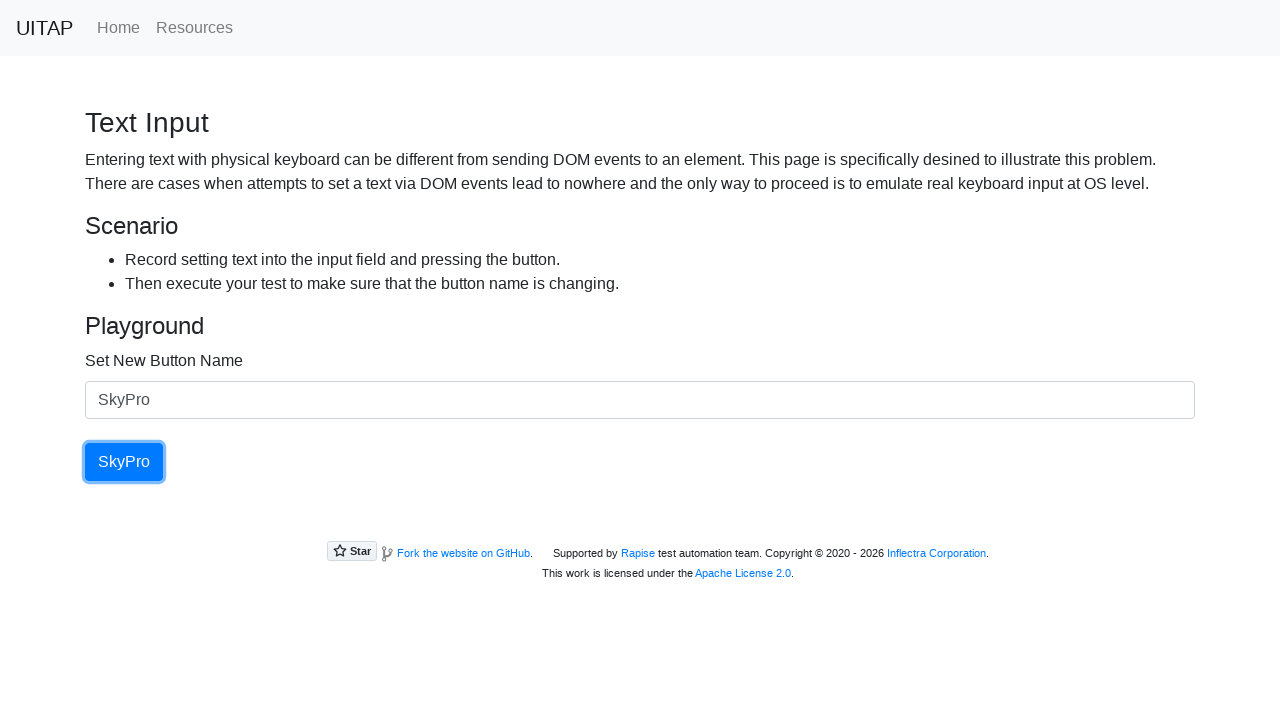

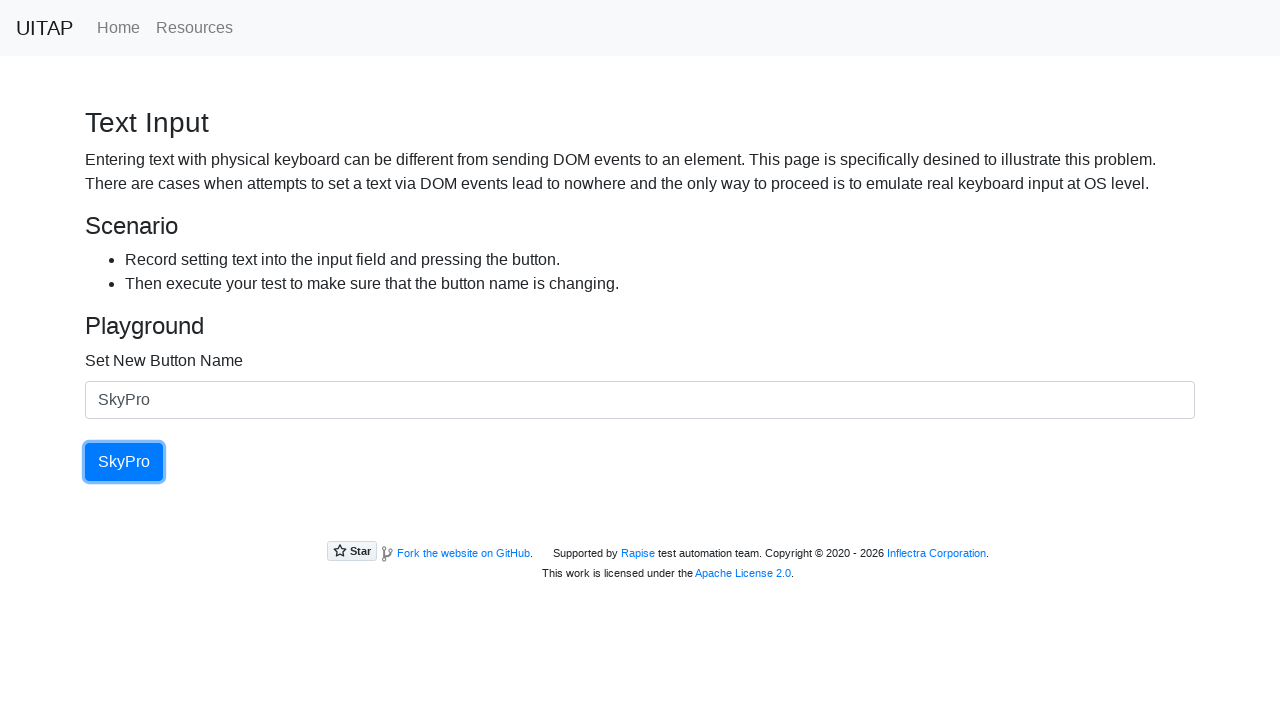